Tests an e-commerce vegetable shopping flow by adding multiple items to cart, proceeding to checkout, applying a promo code, and placing an order

Starting URL: https://rahulshettyacademy.com/seleniumPractise

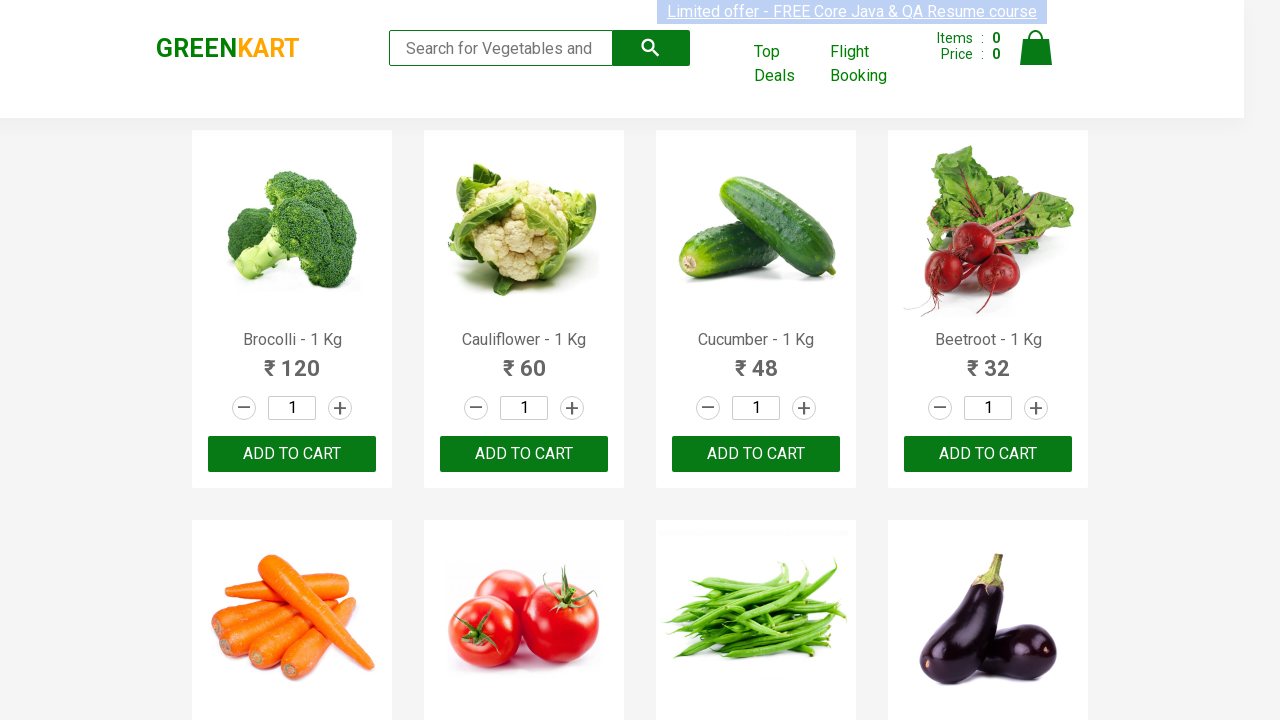

Retrieved all product names from the page
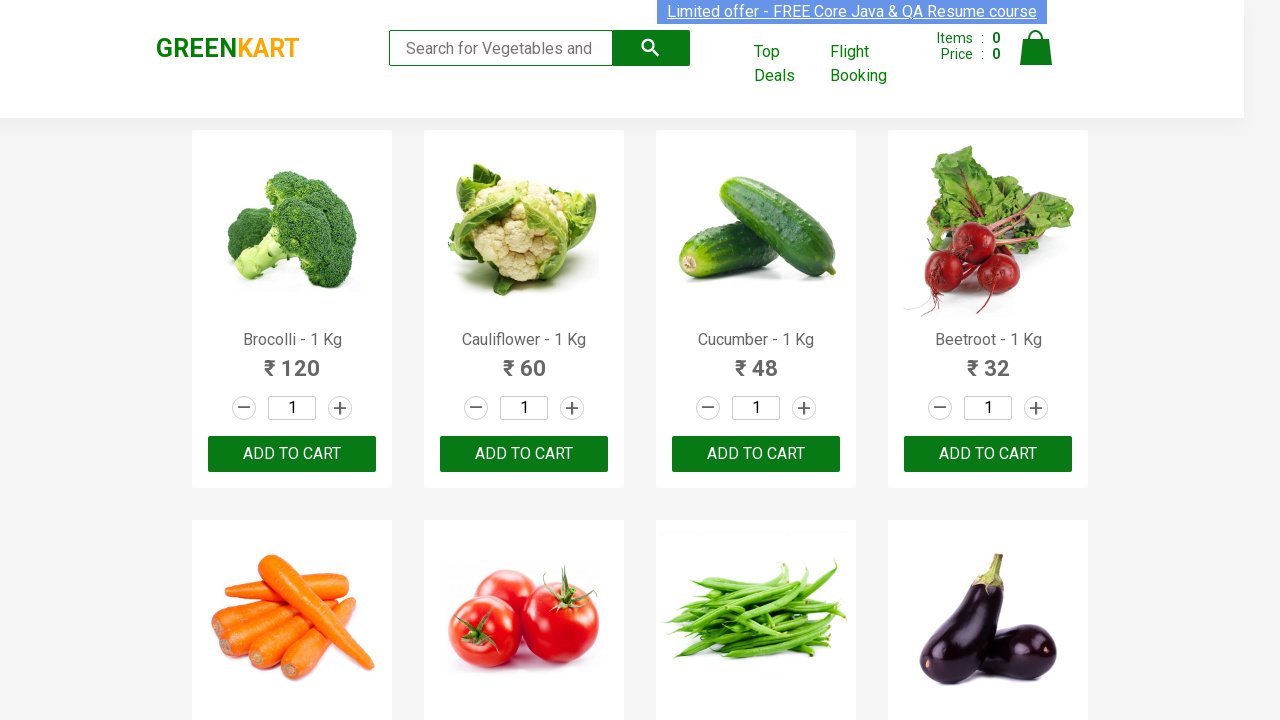

Retrieved all product action buttons
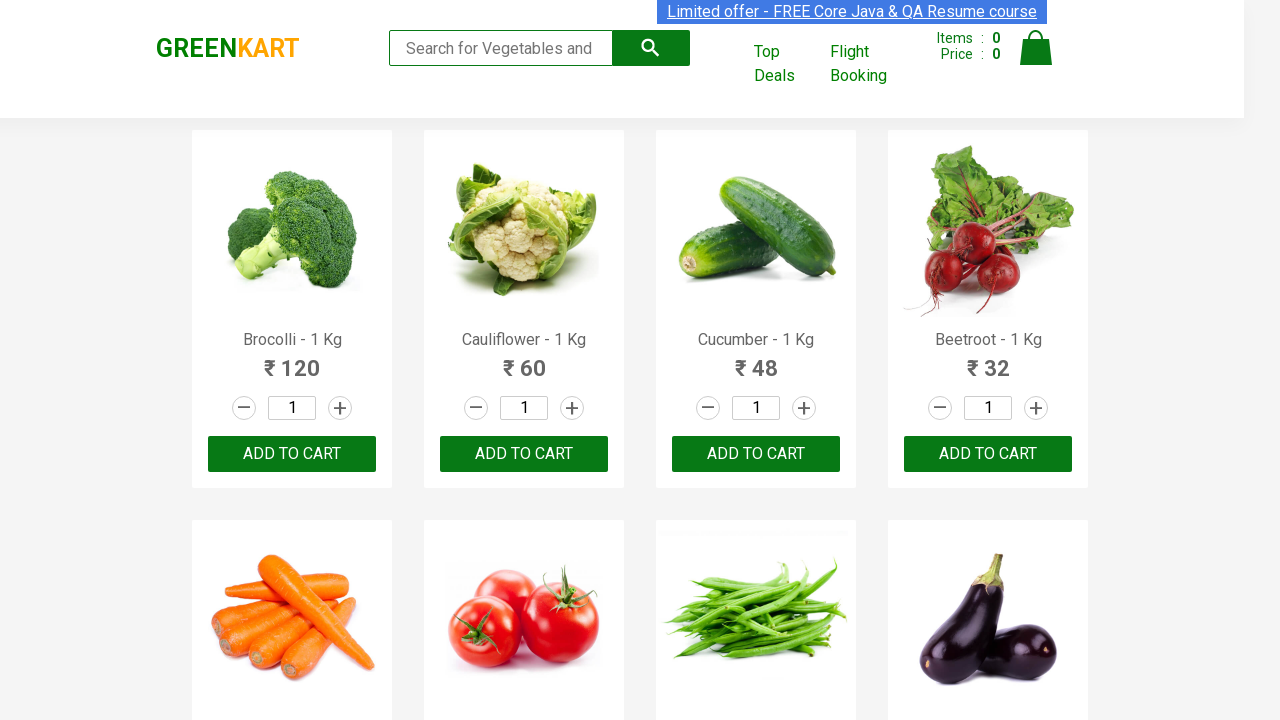

Added Cucumber to cart at (756, 454) on div.product-action >> nth=2
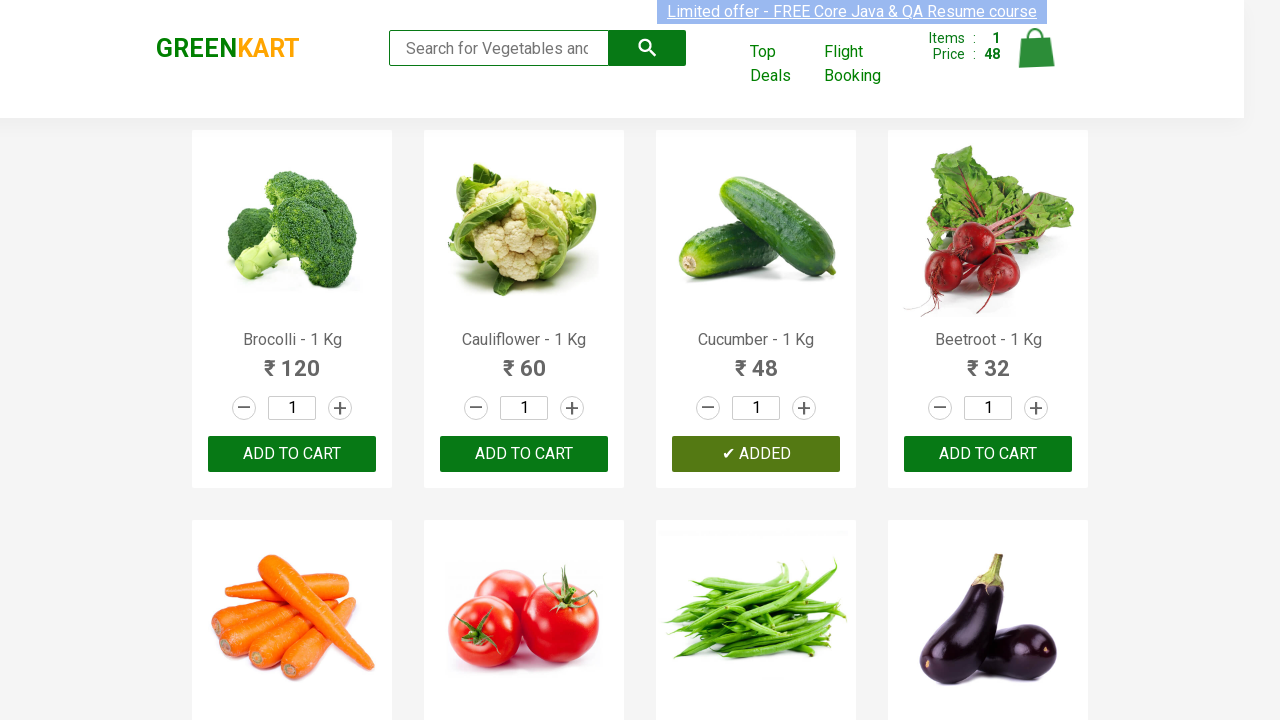

Retrieved all product names from the page
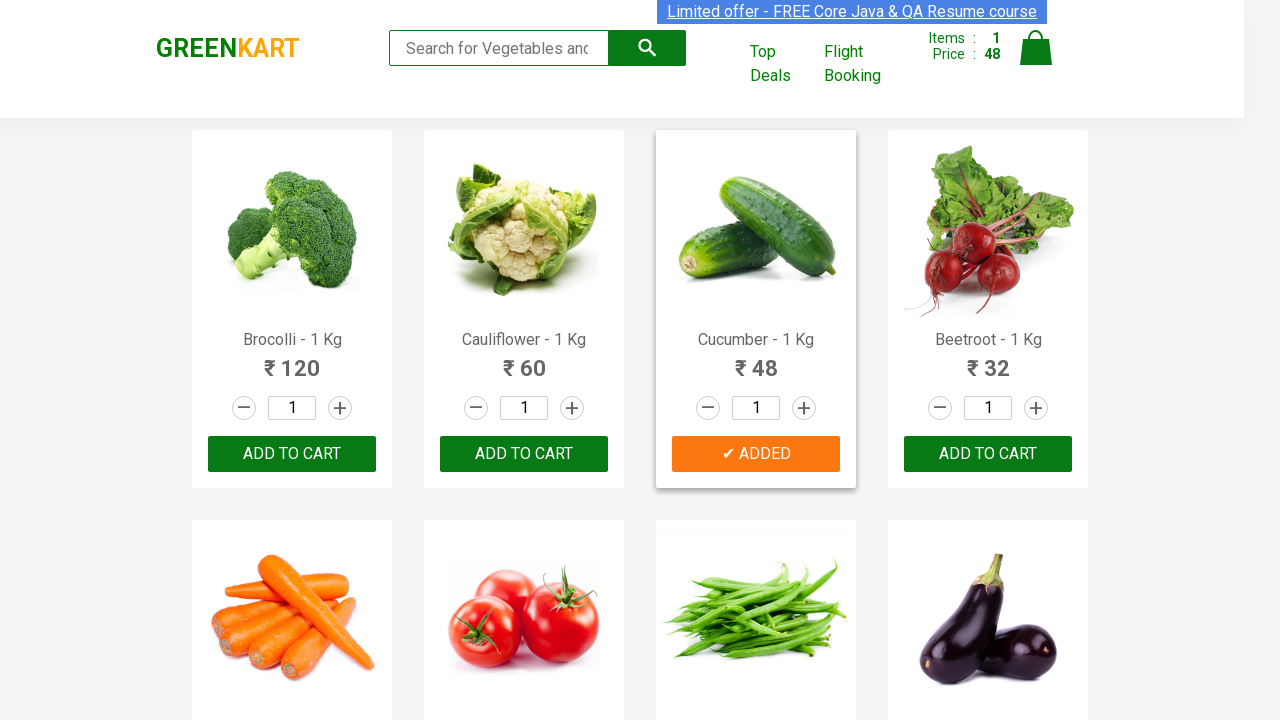

Retrieved all product action buttons
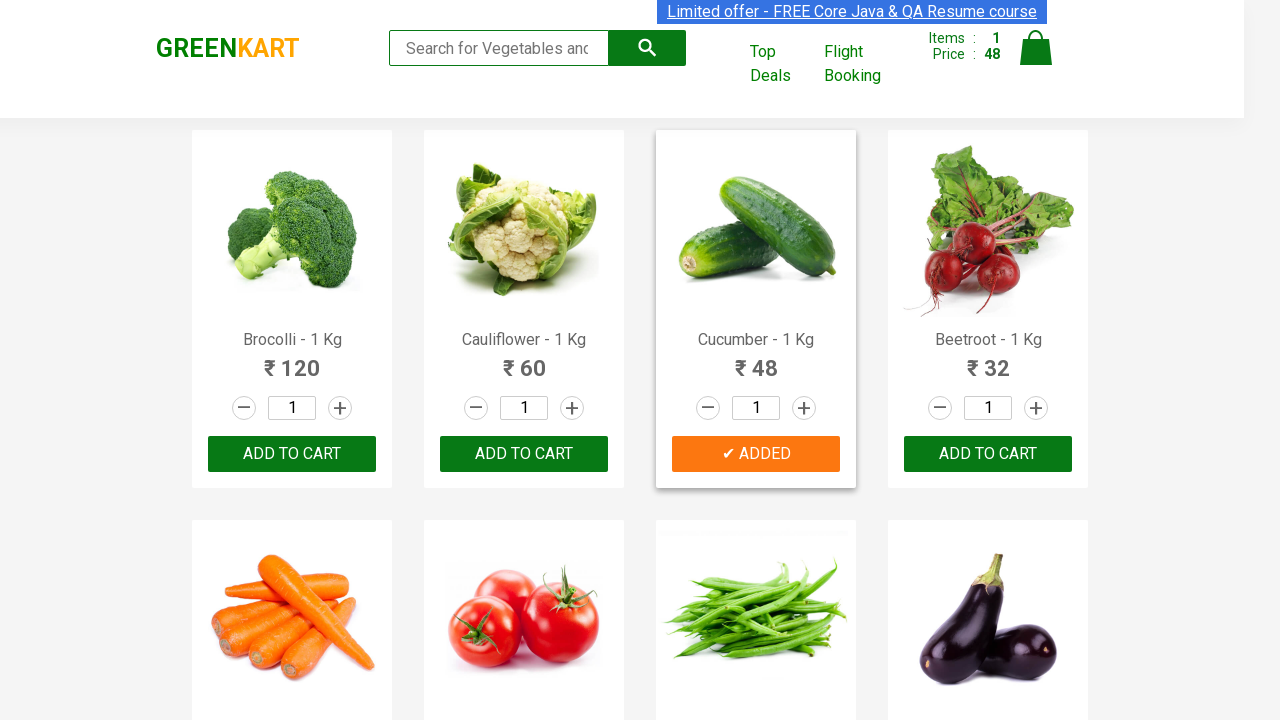

Added Tomato to cart at (524, 360) on div.product-action >> nth=5
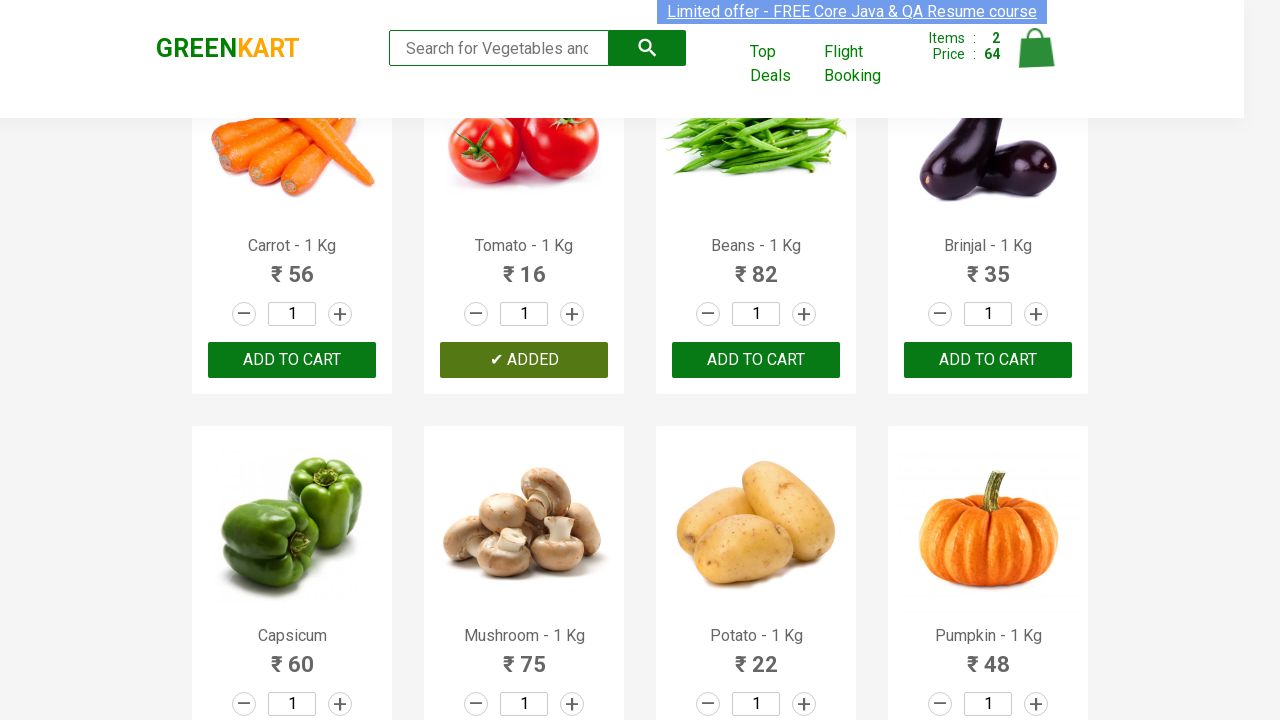

Retrieved all product names from the page
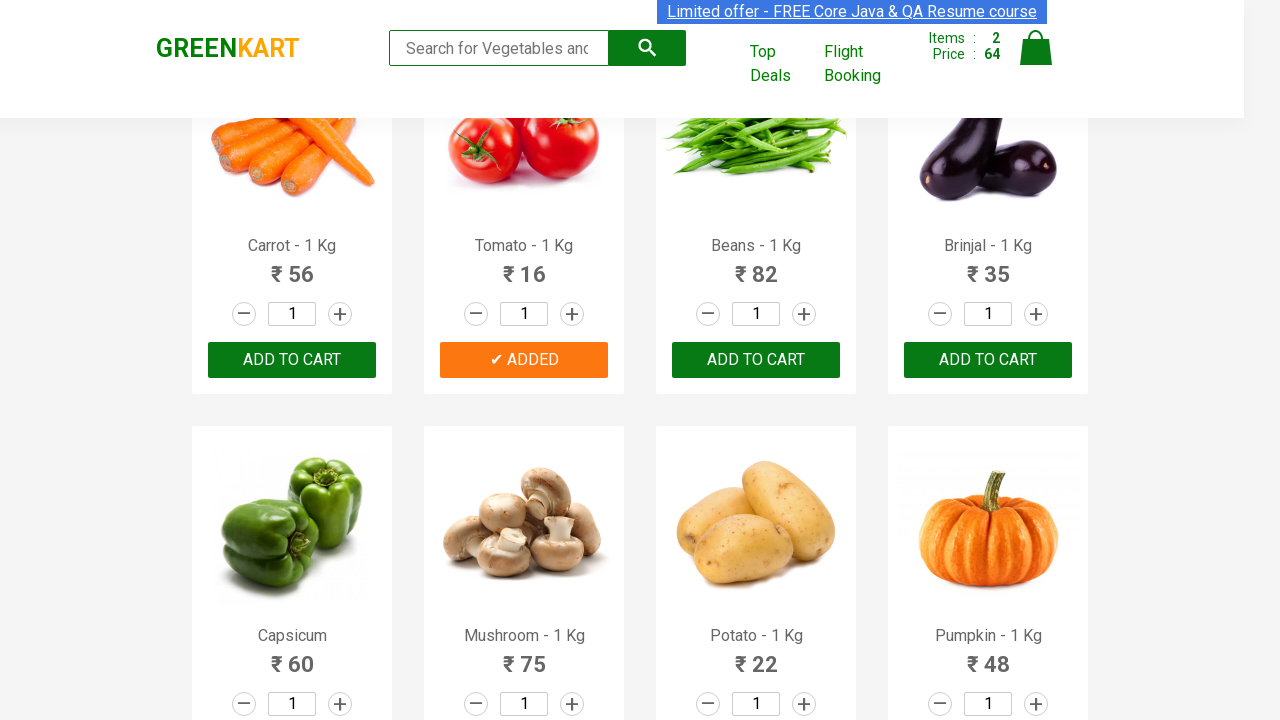

Retrieved all product action buttons
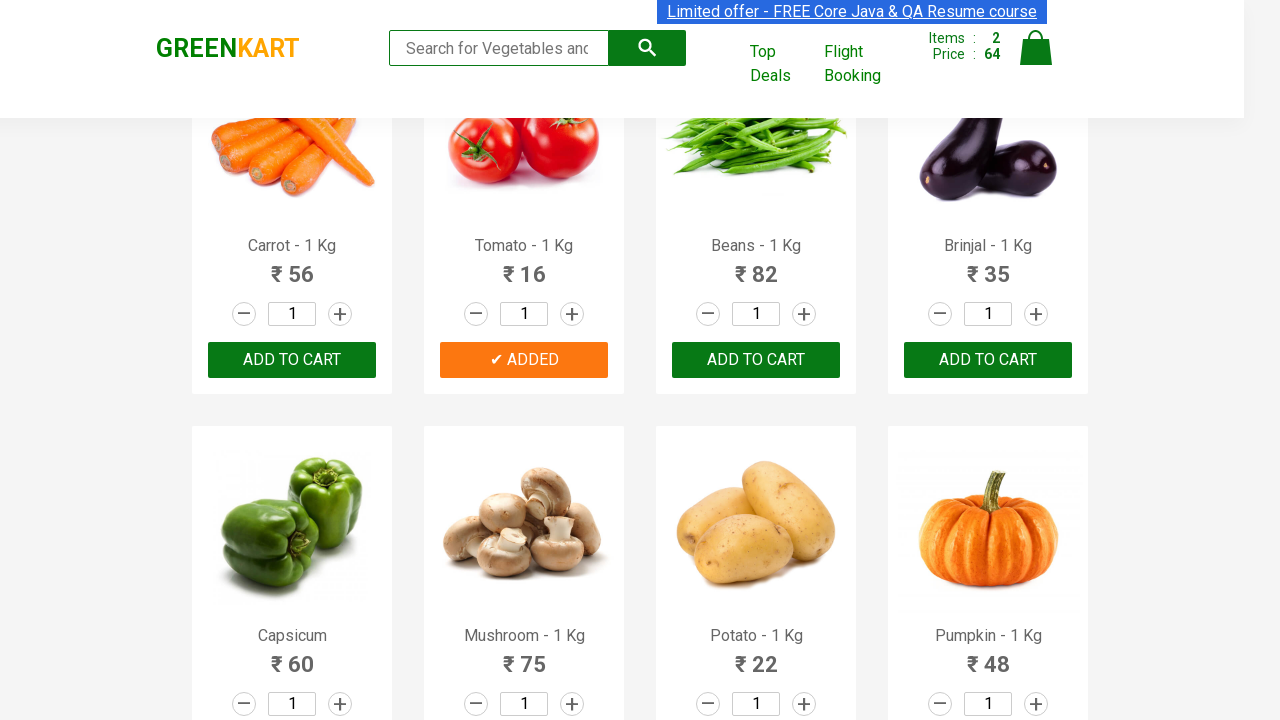

Added Cauliflower to cart at (524, 454) on div.product-action >> nth=1
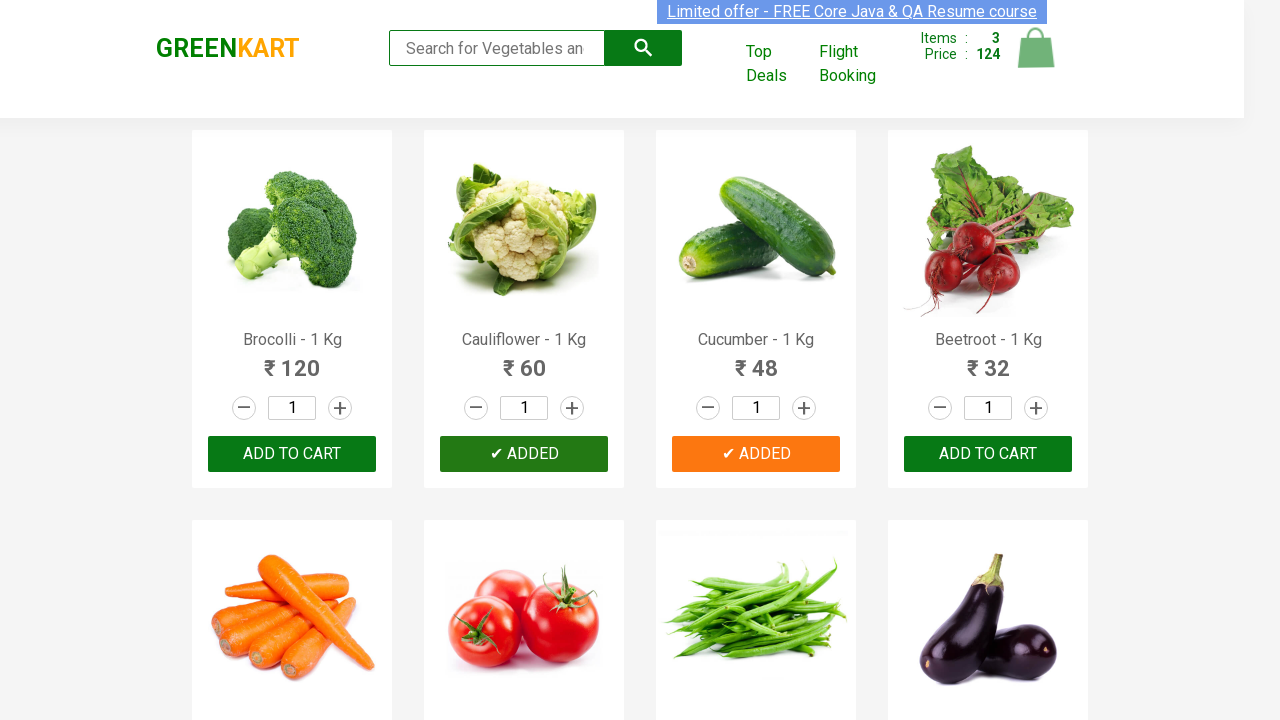

Retrieved all product names from the page
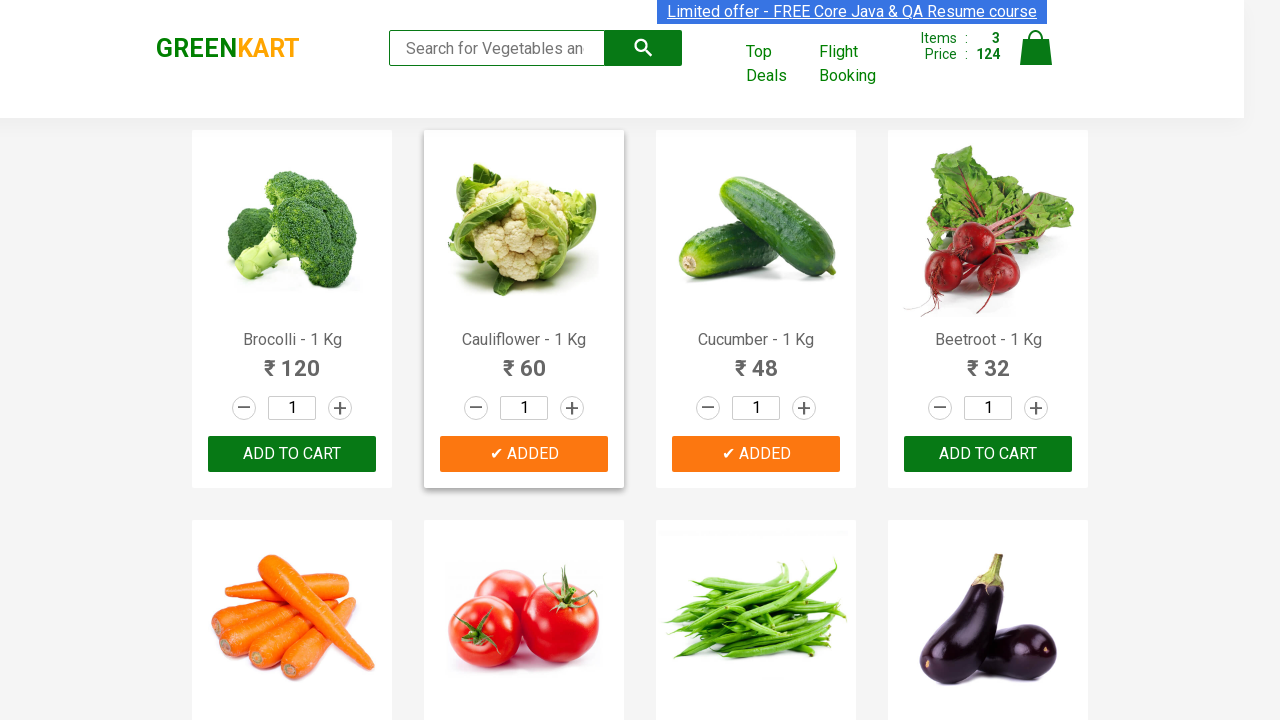

Retrieved all product action buttons
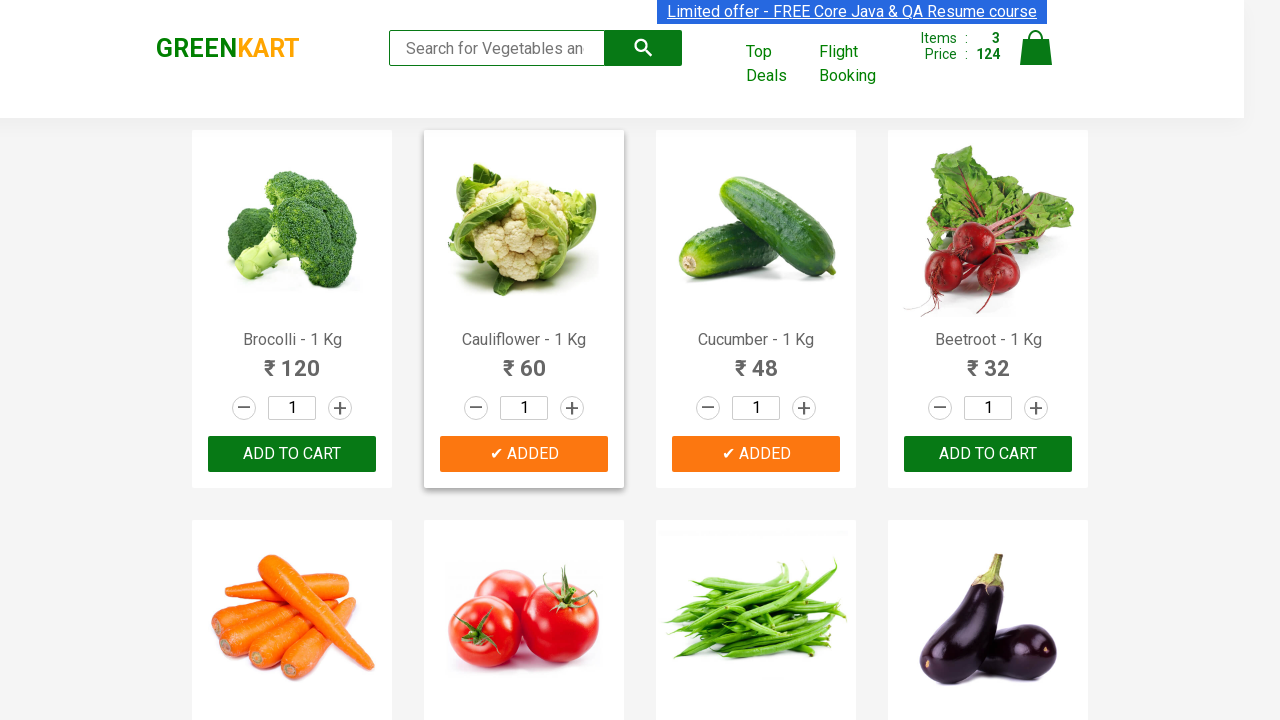

Added Potato to cart at (756, 360) on div.product-action >> nth=10
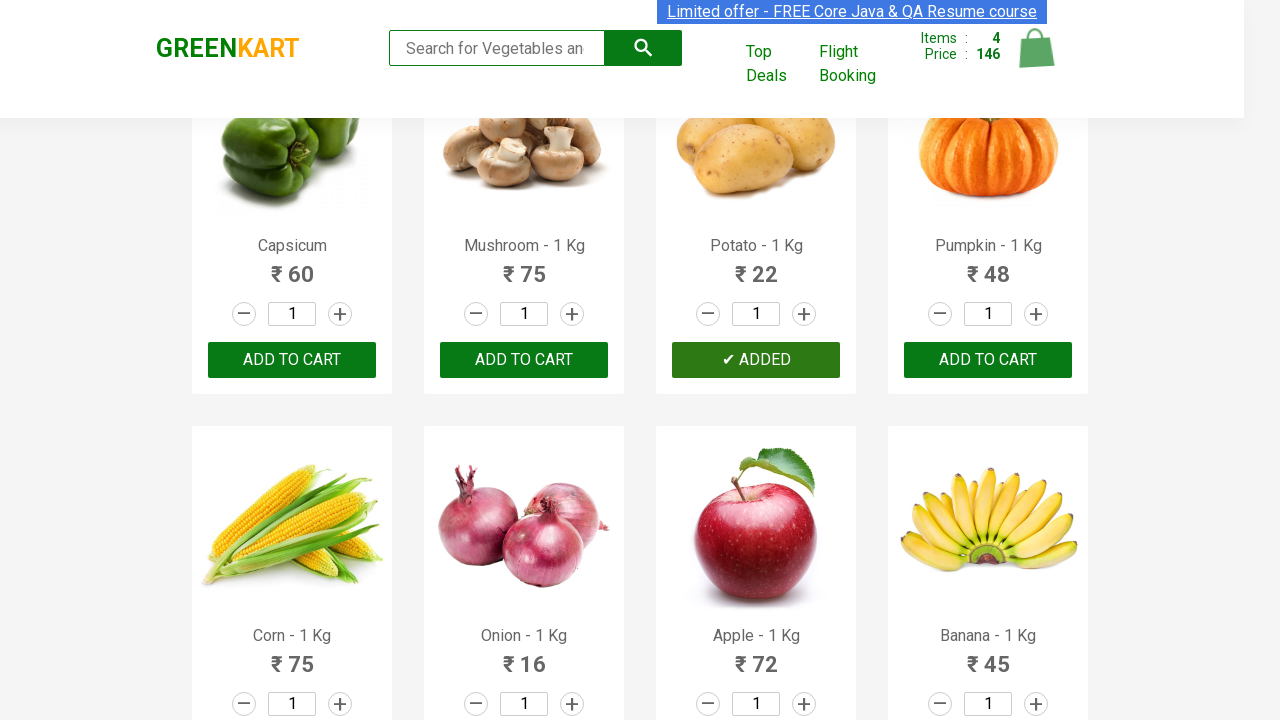

Clicked cart icon to view shopping cart at (1036, 59) on a.cart-icon
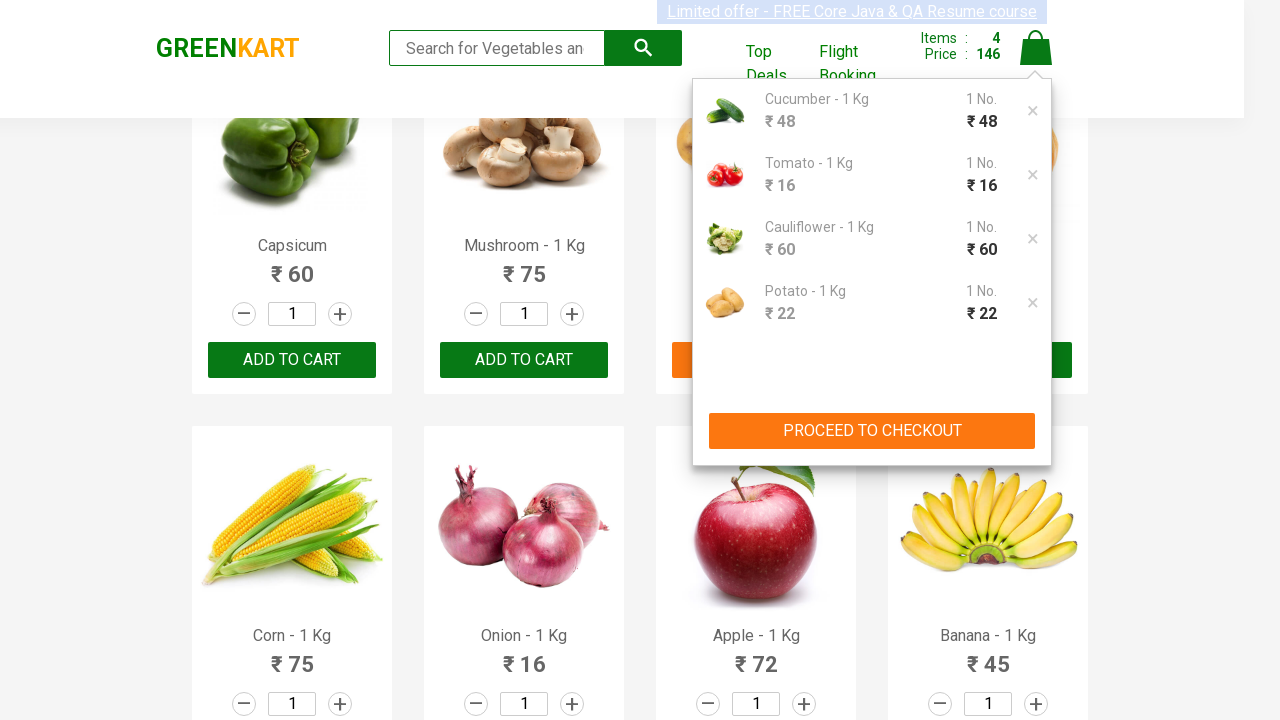

Clicked PROCEED TO CHECKOUT button at (872, 431) on xpath=//button[text()='PROCEED TO CHECKOUT']
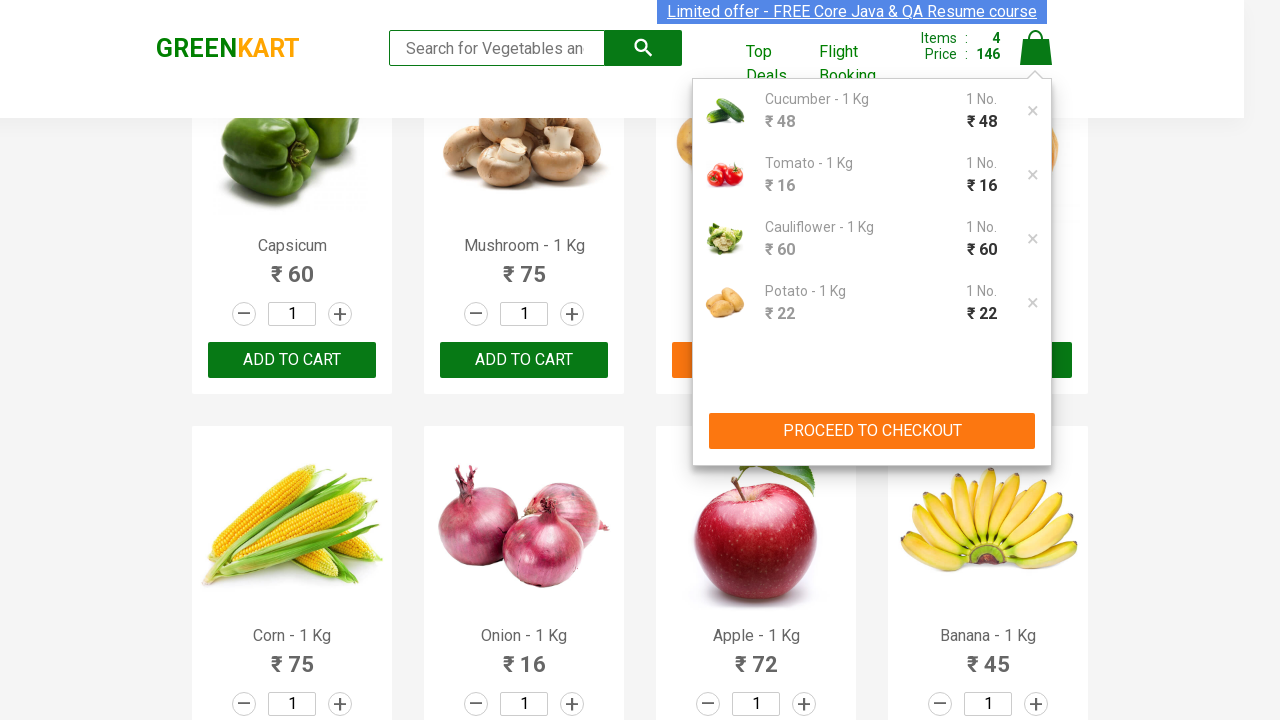

Entered promo code 'rahulshettyacademy' on input.promoCode
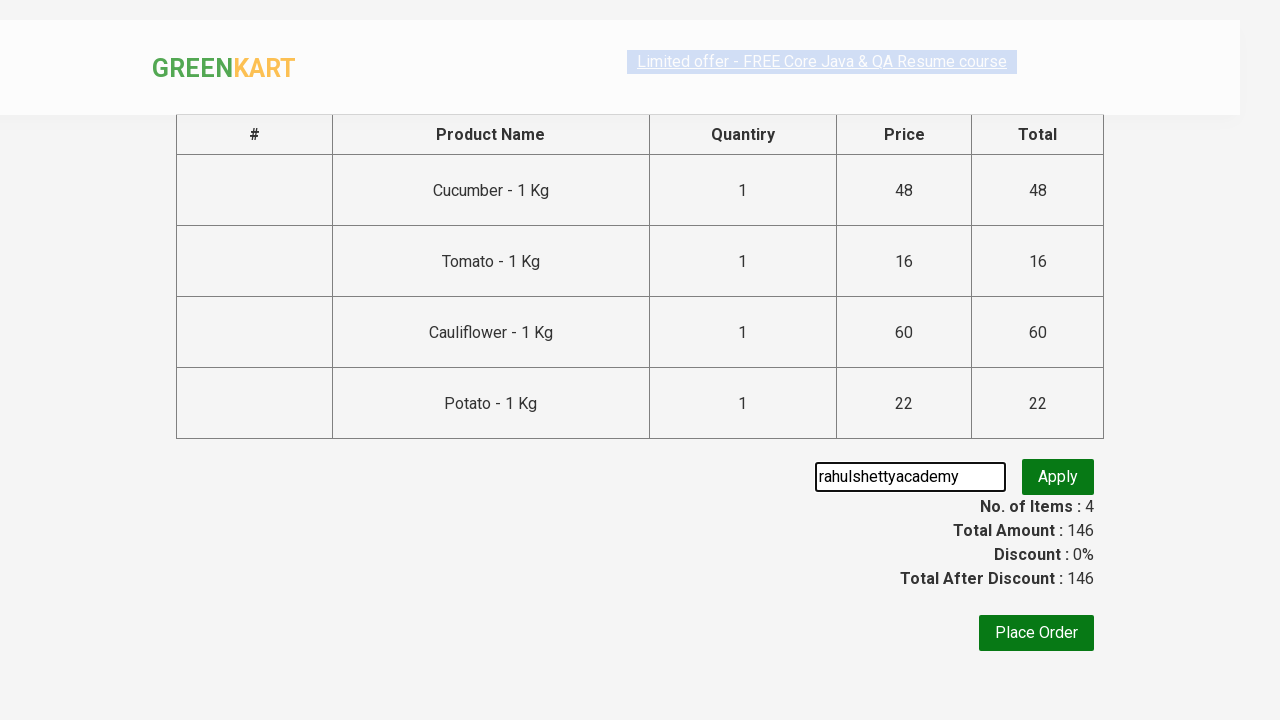

Clicked apply promo button at (1058, 477) on button.promoBtn
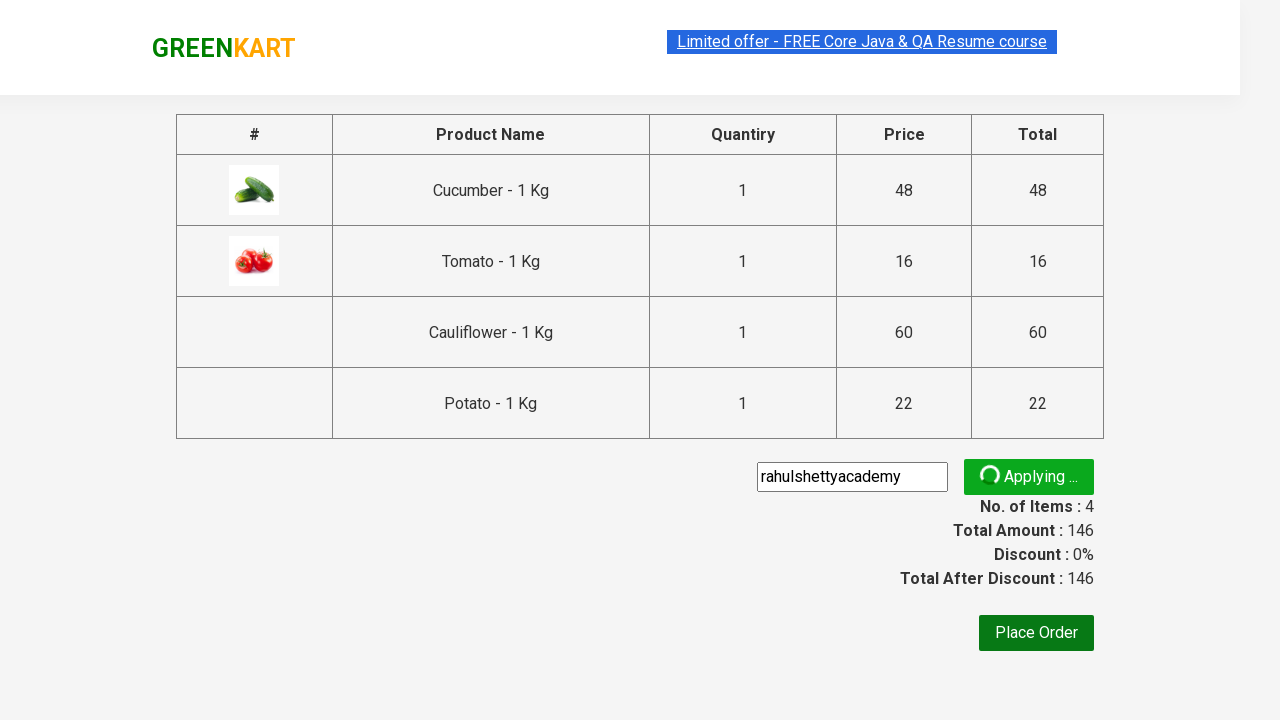

Promo code was applied successfully
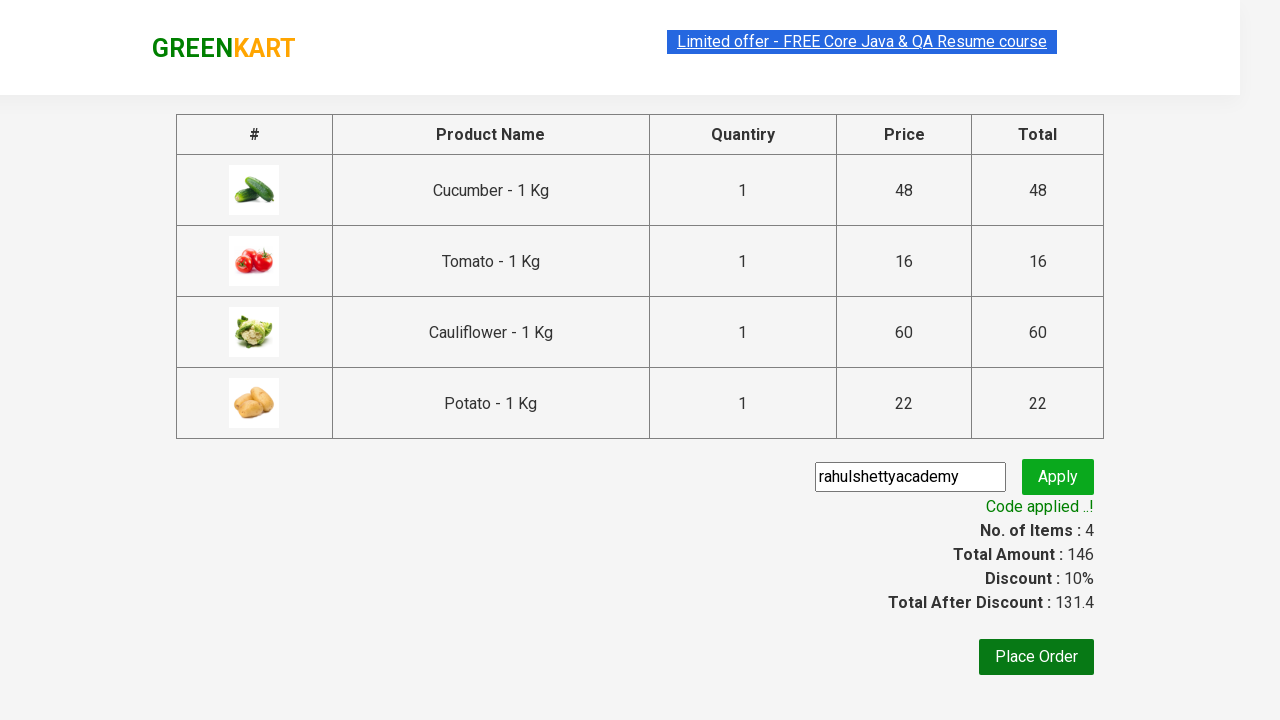

Clicked Place Order button to complete purchase at (1036, 657) on xpath=//button[text()='Place Order']
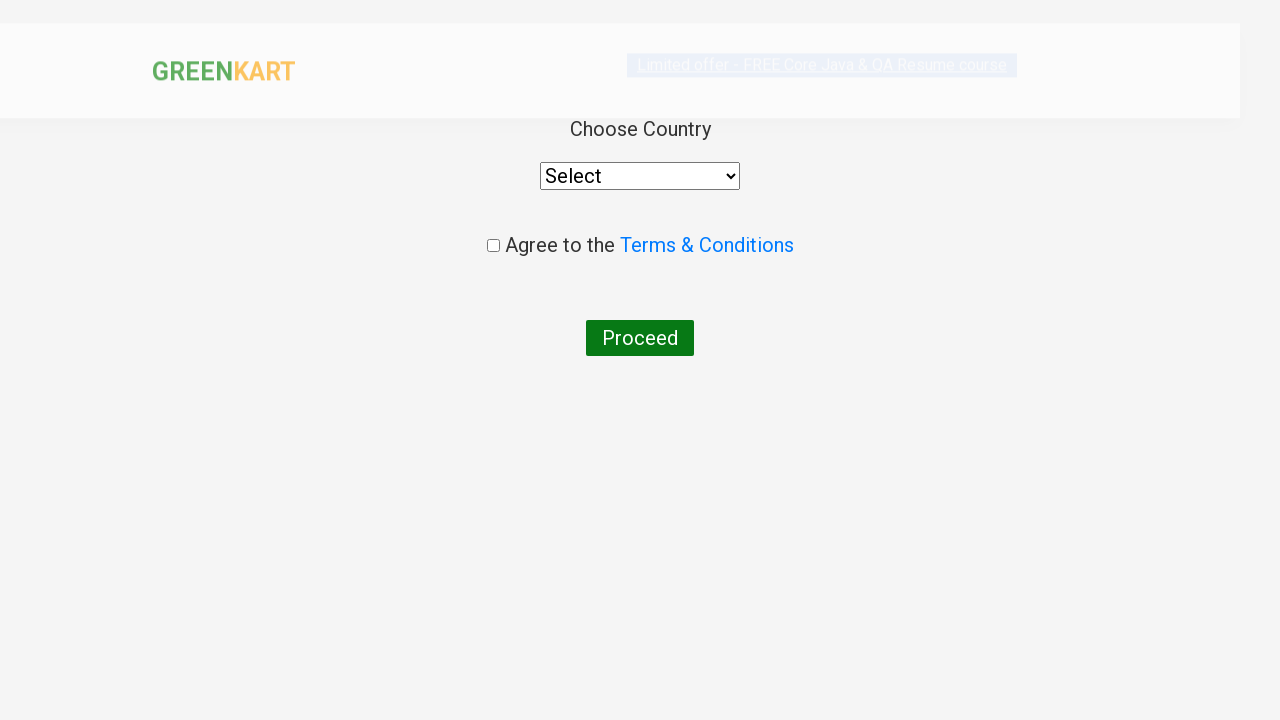

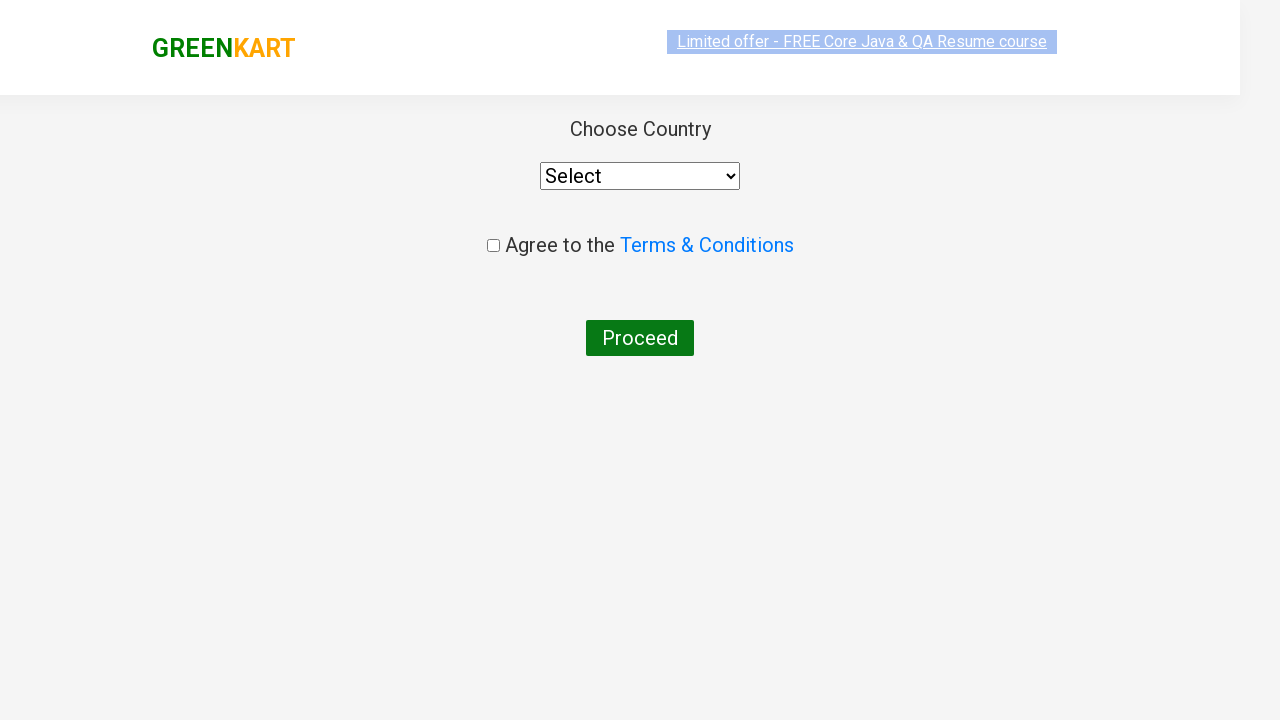